Tests registration form validation when password contains only uppercase letters

Starting URL: https://anatoly-karpovich.github.io/demo-login-form/

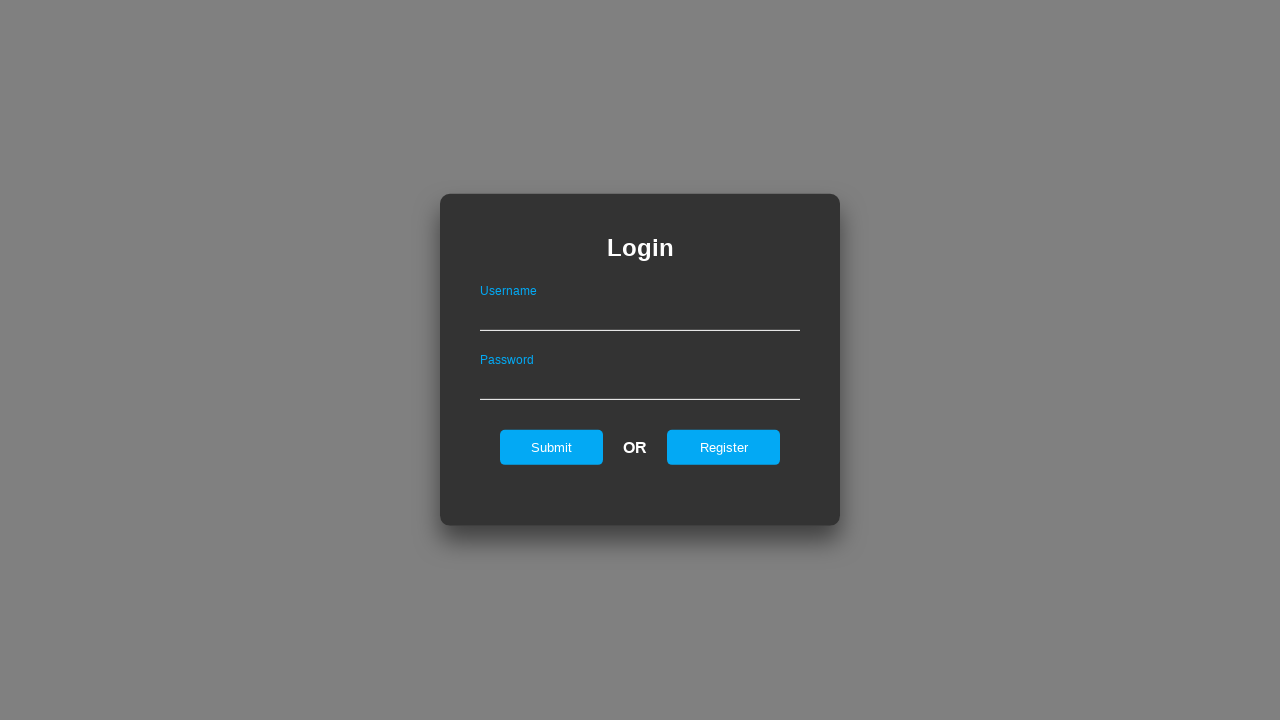

Clicked Register link to navigate to registration form at (724, 447) on #registerOnLogin
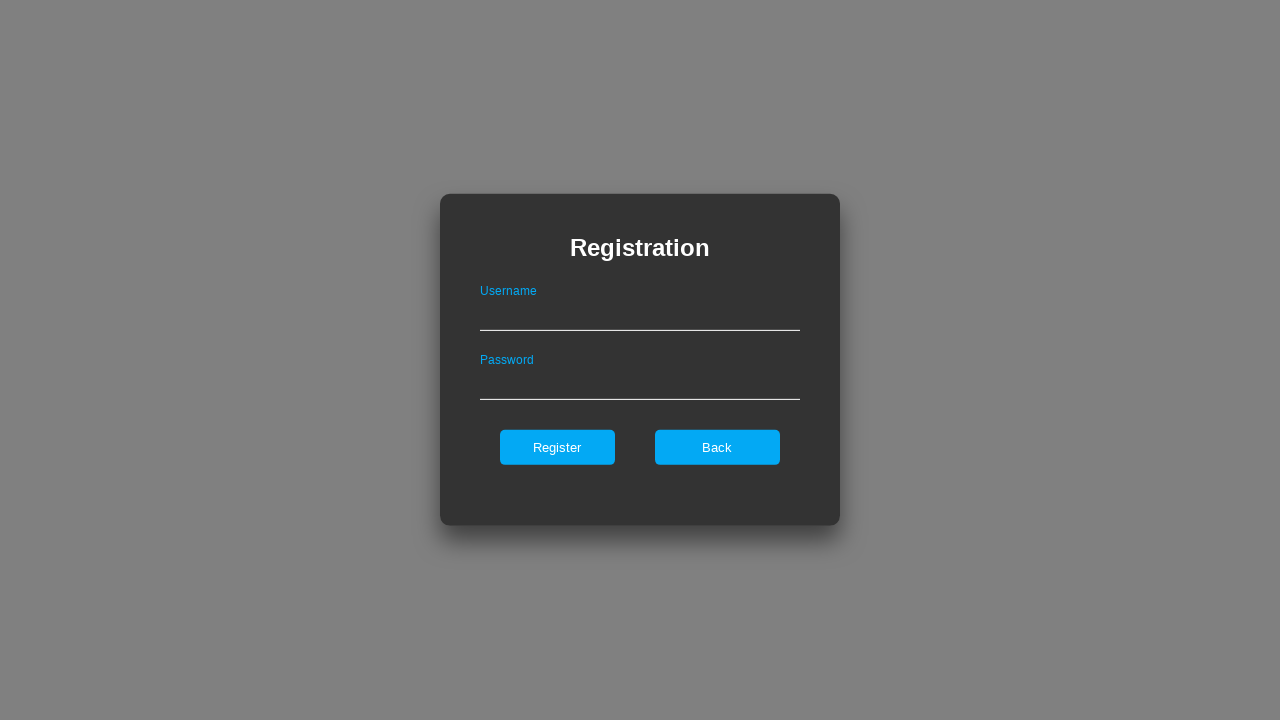

Filled username field with 'shamukov' on #userNameOnRegister
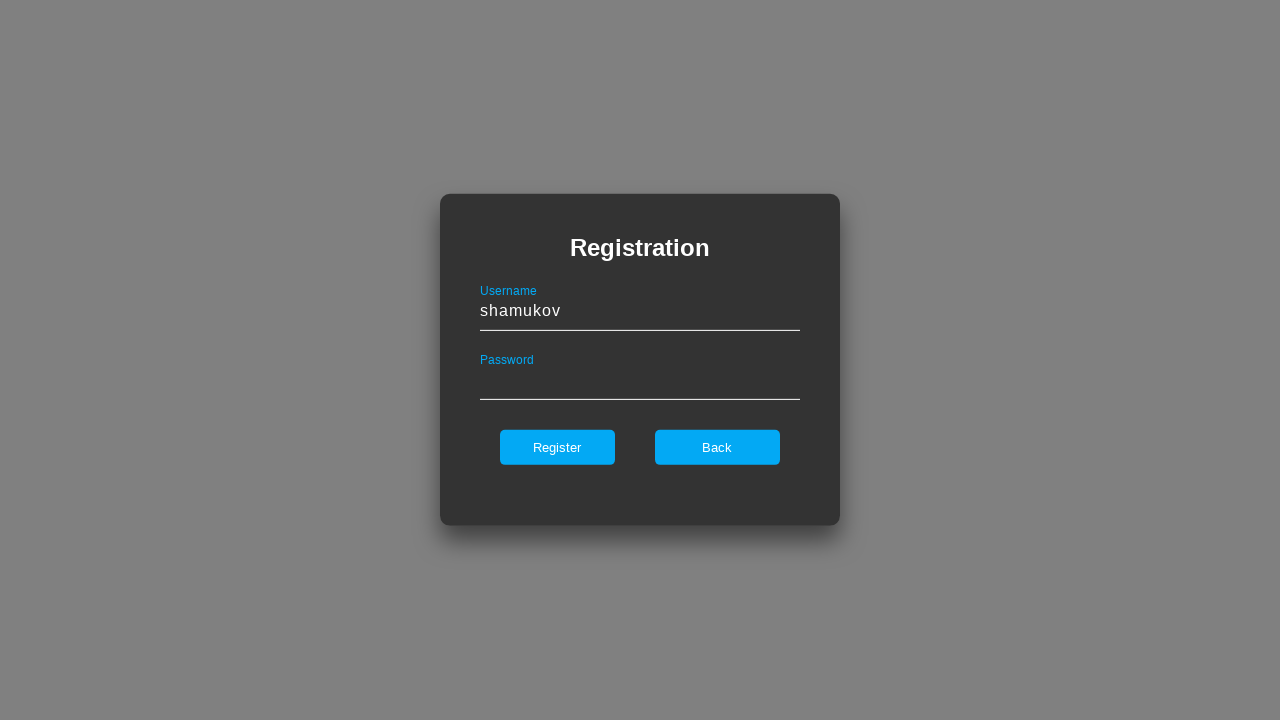

Filled password field with uppercase letters only 'ABCDEFGH' on #passwordOnRegister
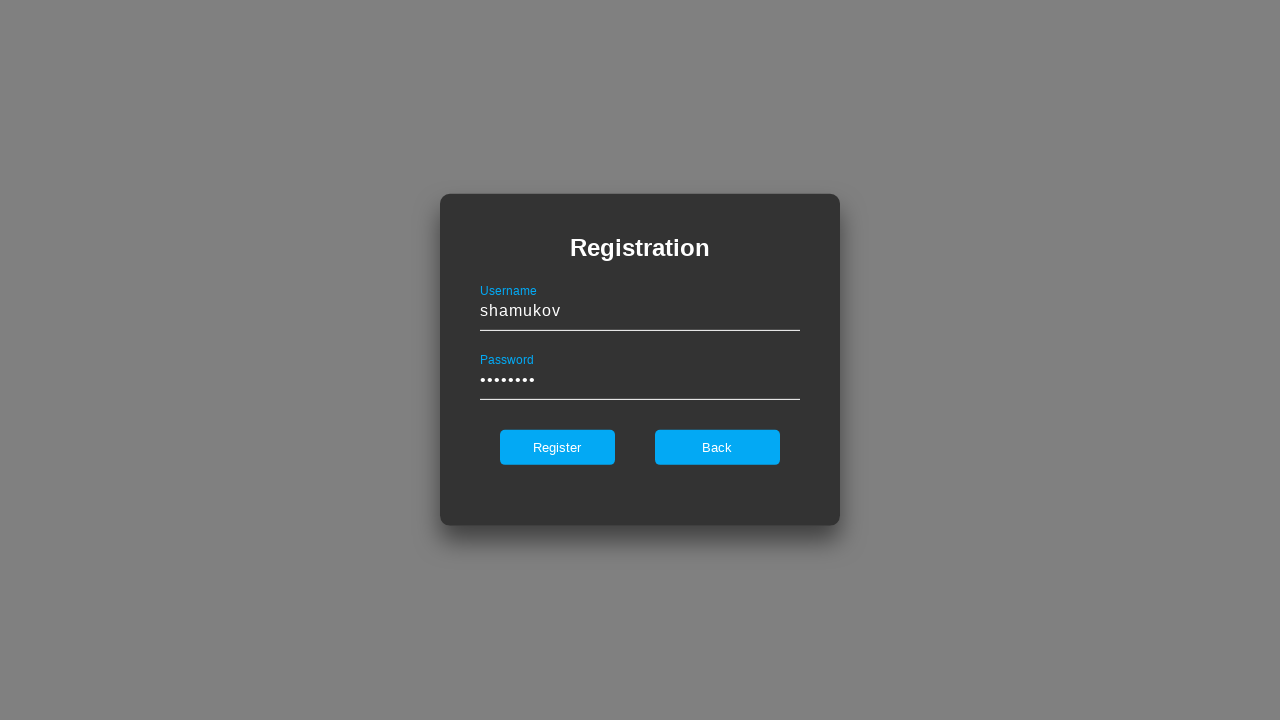

Clicked Register button to submit form at (557, 447) on internal:role=button[name="Register"i]
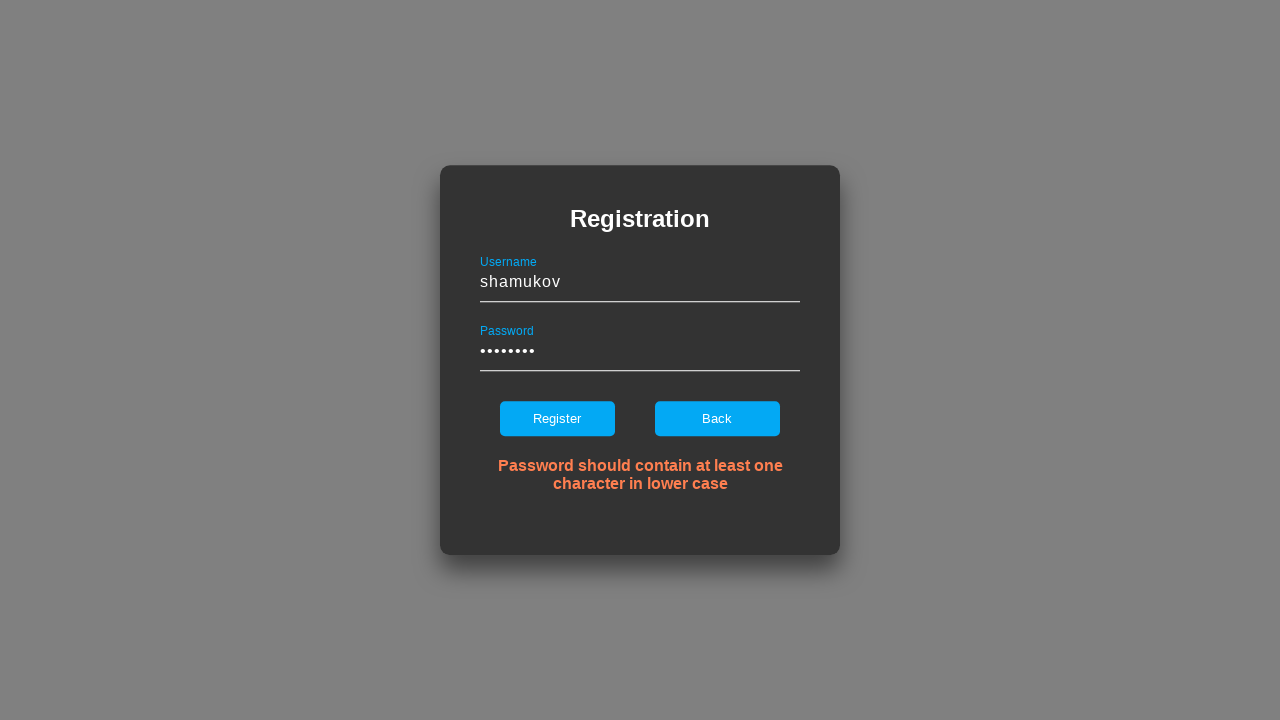

Validation message appeared: 'Password should contain at least one character in lower case'
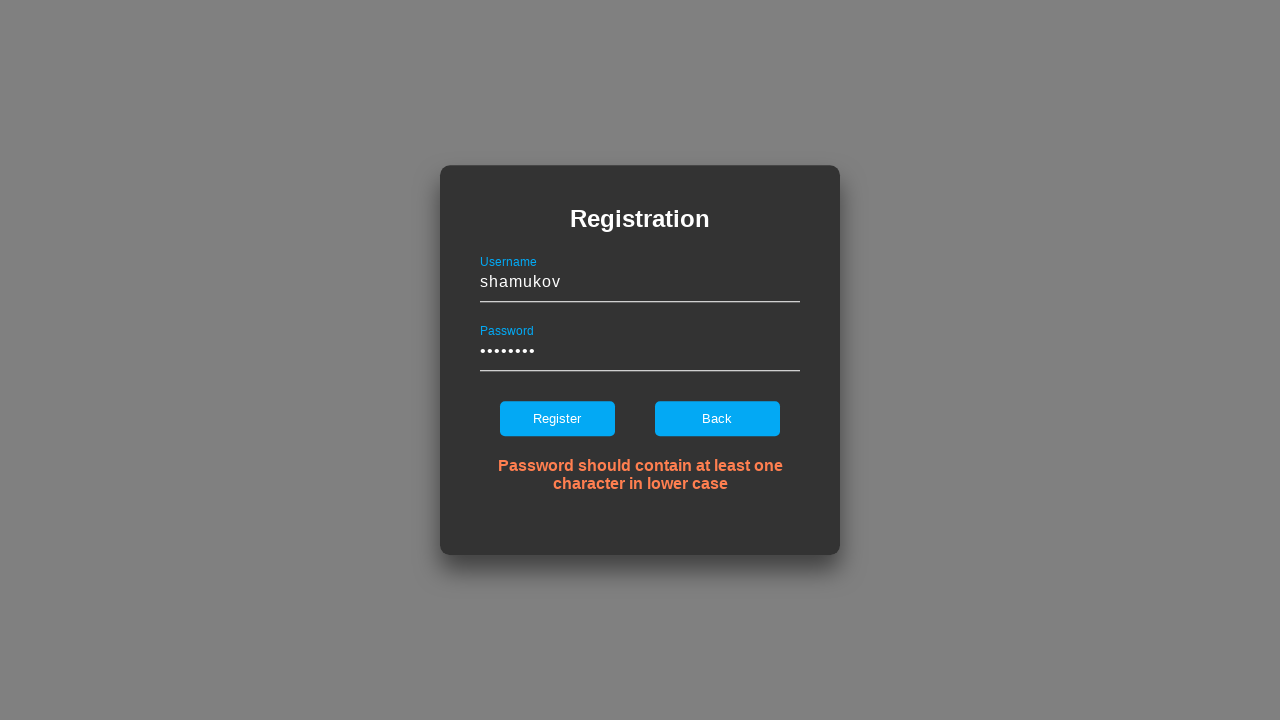

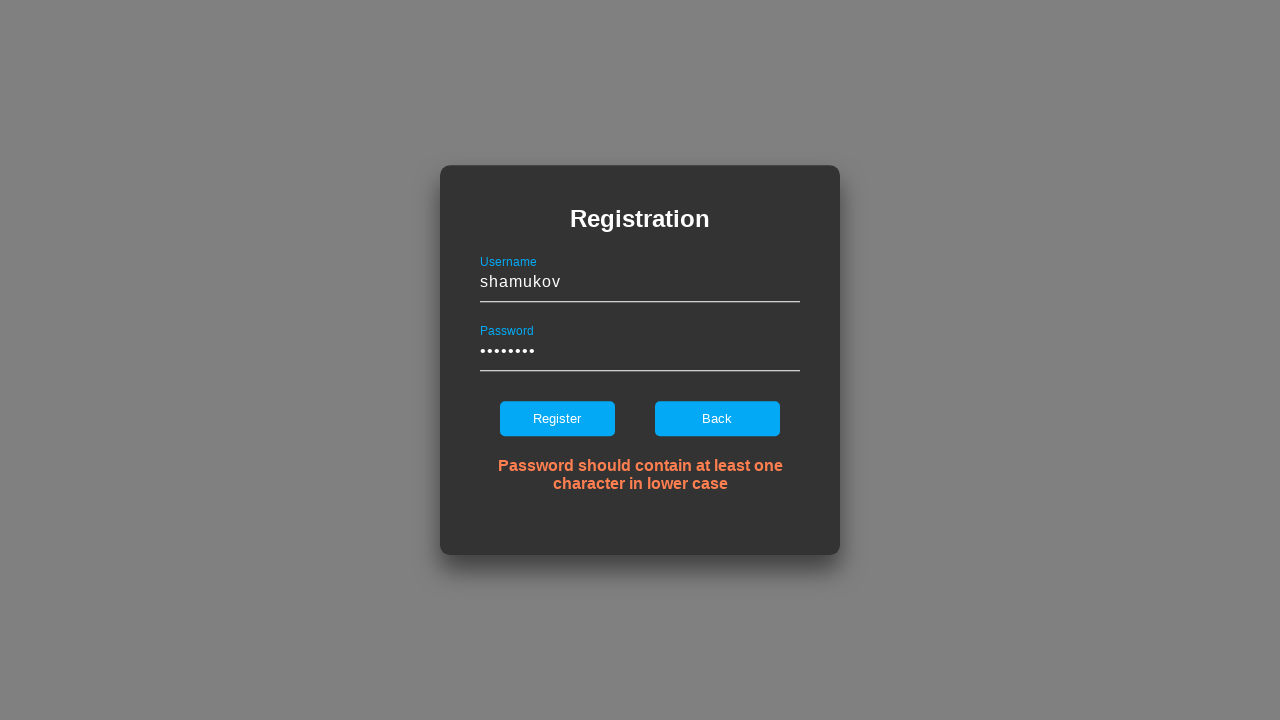